Tests checkbox functionality by finding all checkboxes on the page and clicking any that are not already selected to ensure all become checked.

Starting URL: https://echoecho.com/htmlforms09.htm

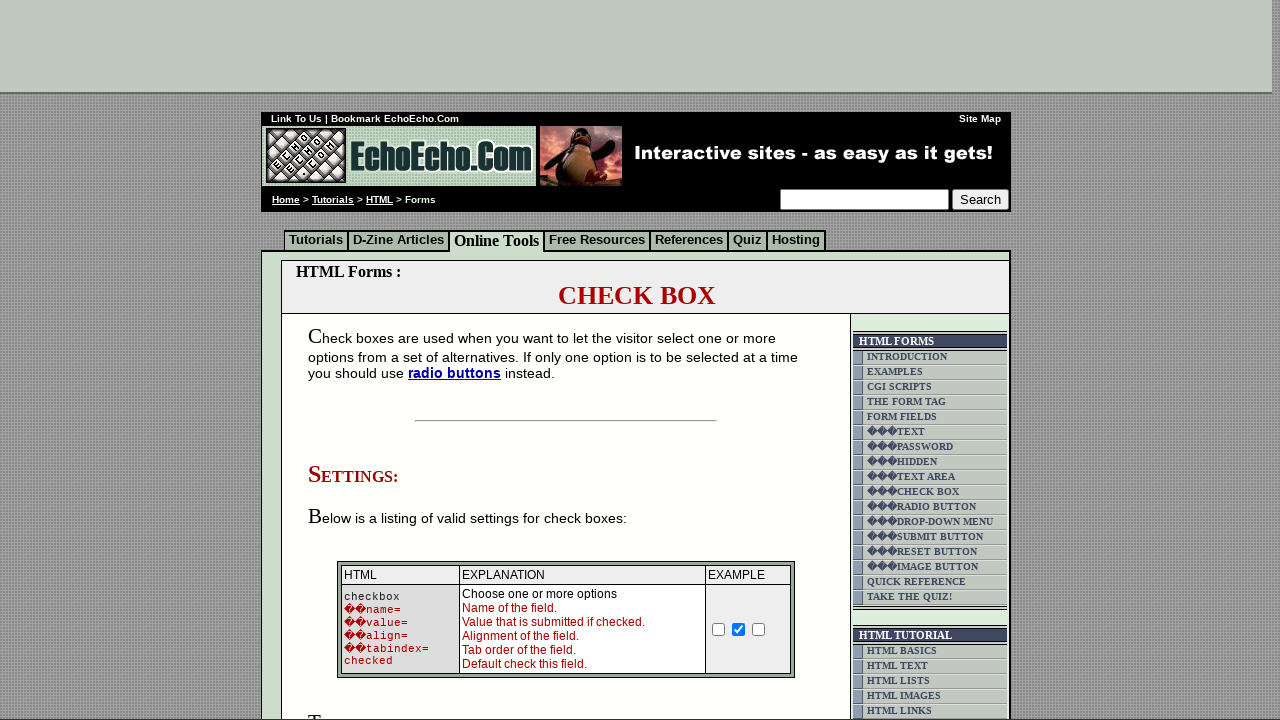

Navigated to checkbox form page
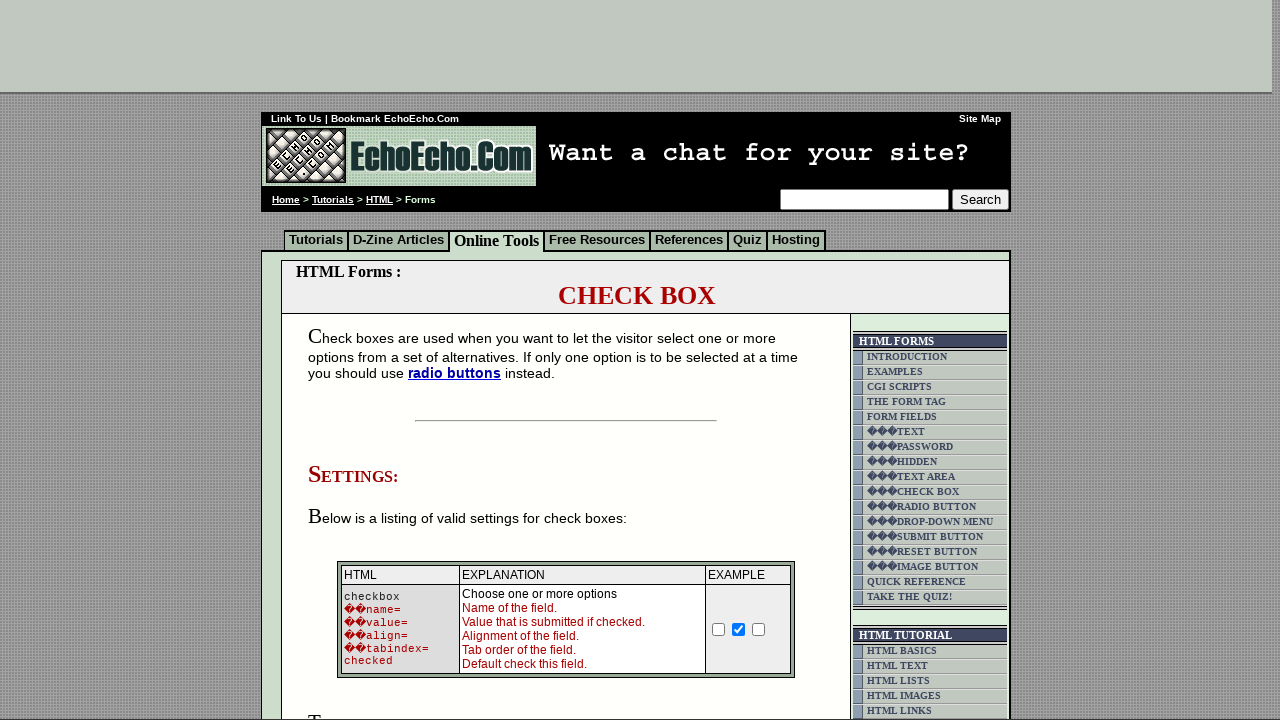

Located all checkboxes with 'option' in name attribute
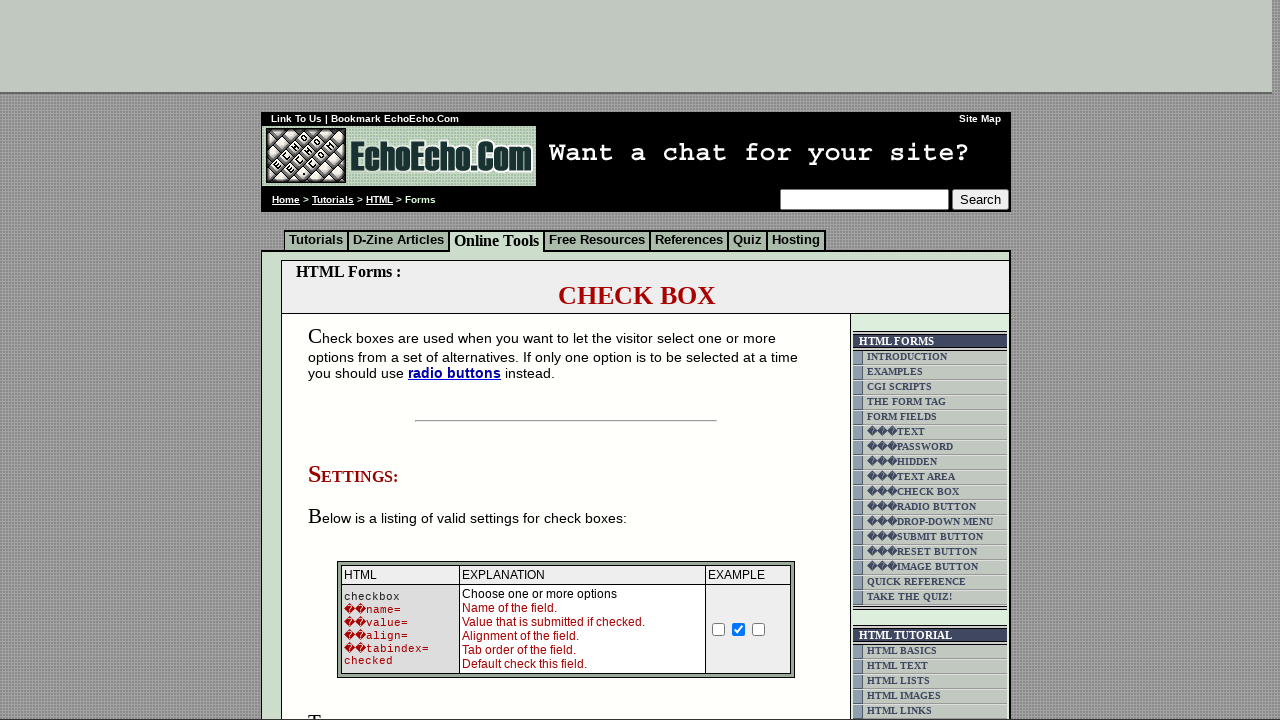

Found 3 checkboxes on the page
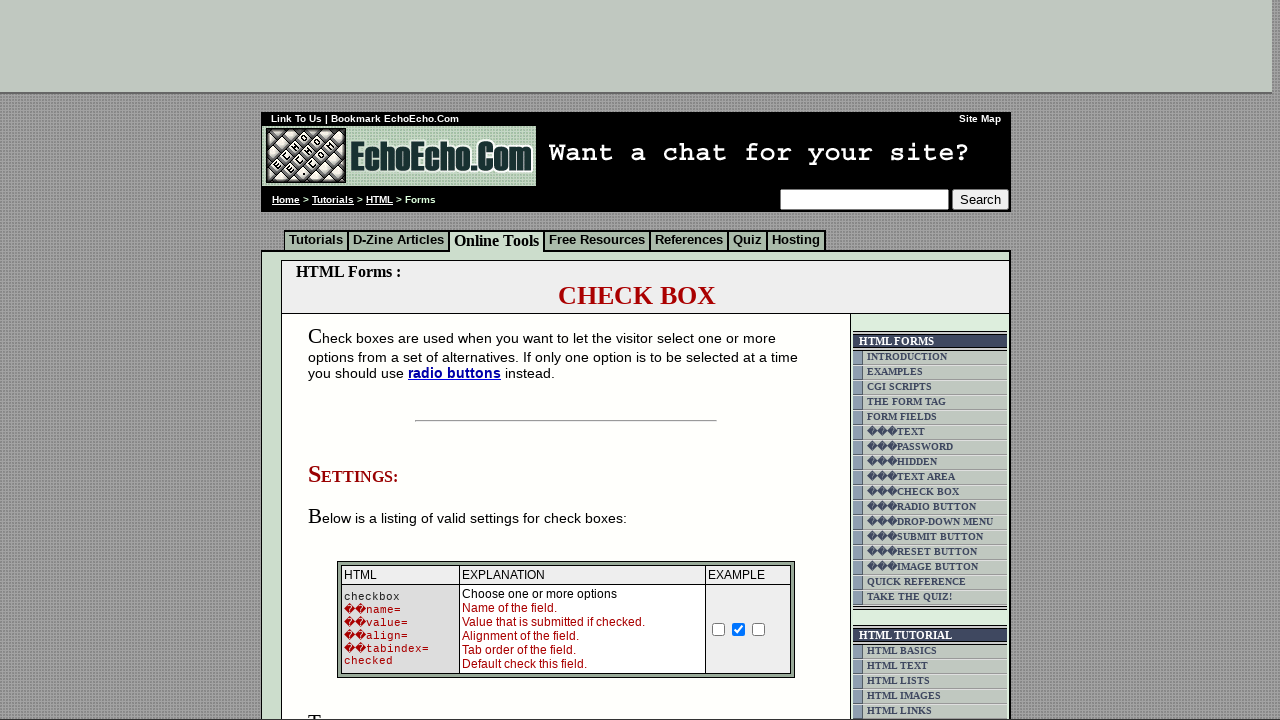

Retrieved checkbox value: Milk
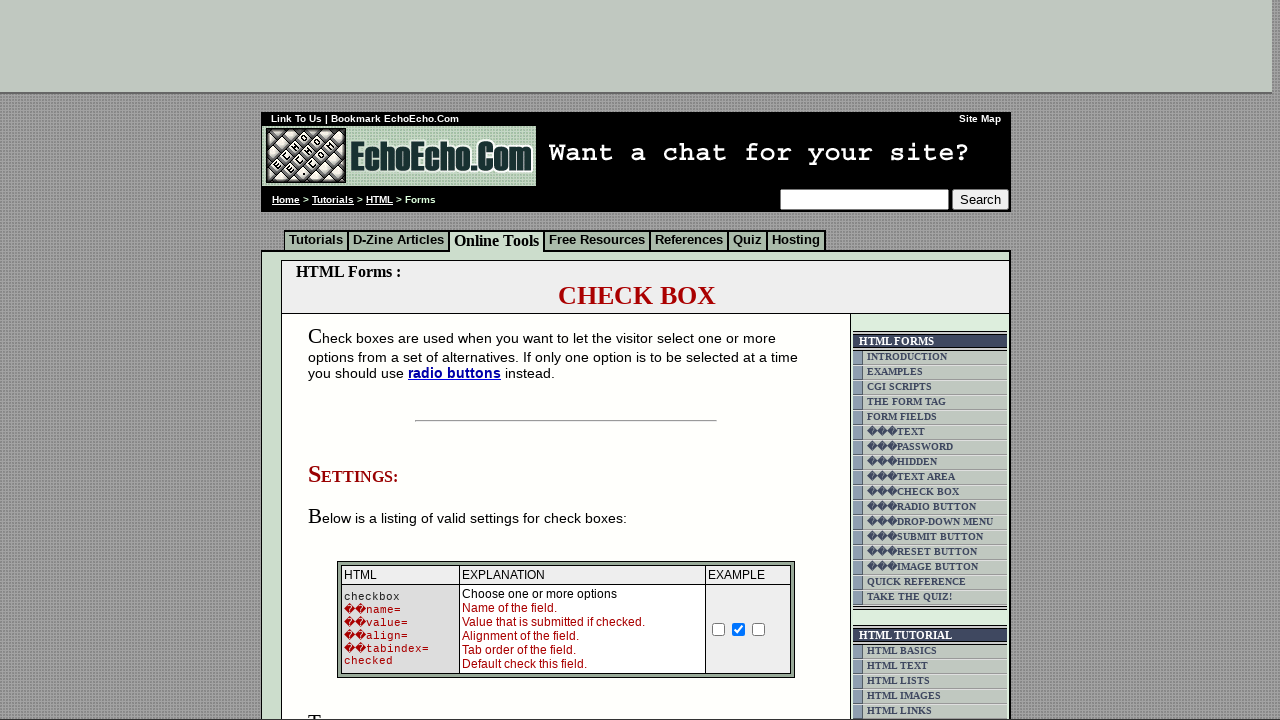

Clicked unchecked checkbox with value: Milk at (354, 360) on xpath=//input[contains(@name,'option')] >> nth=0
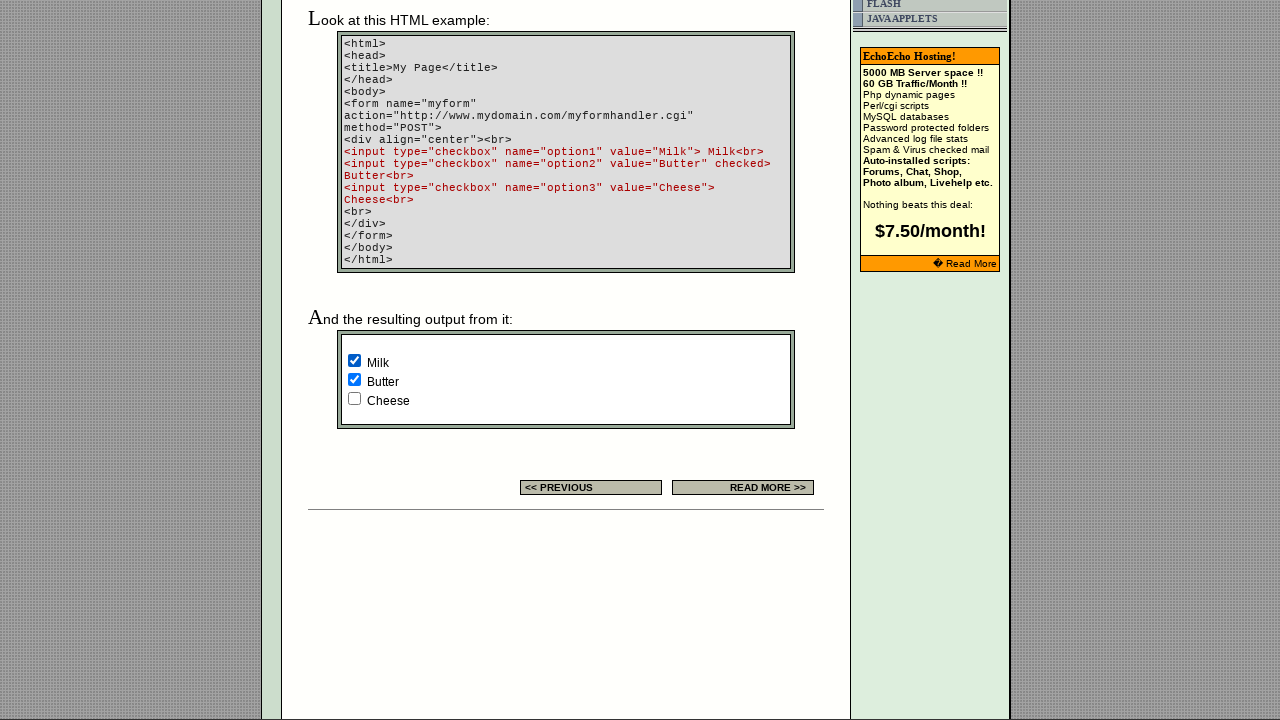

Retrieved checkbox value: Butter
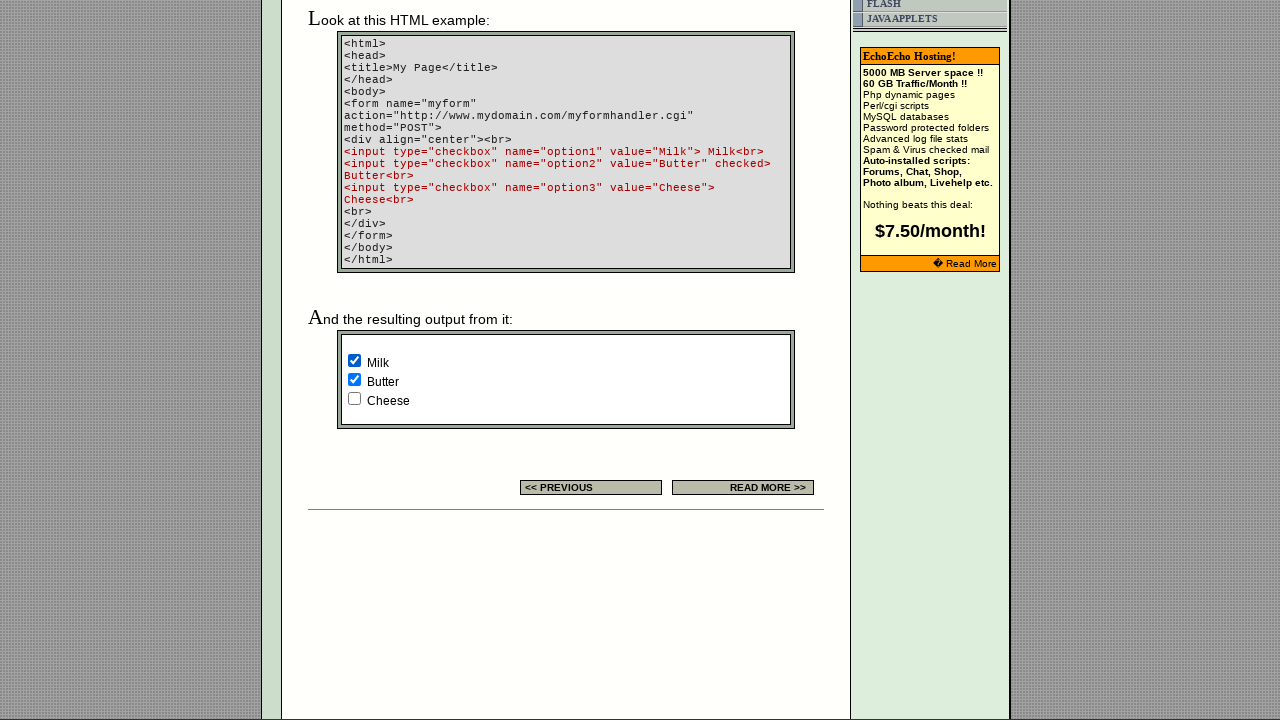

Checkbox with value Butter was already checked
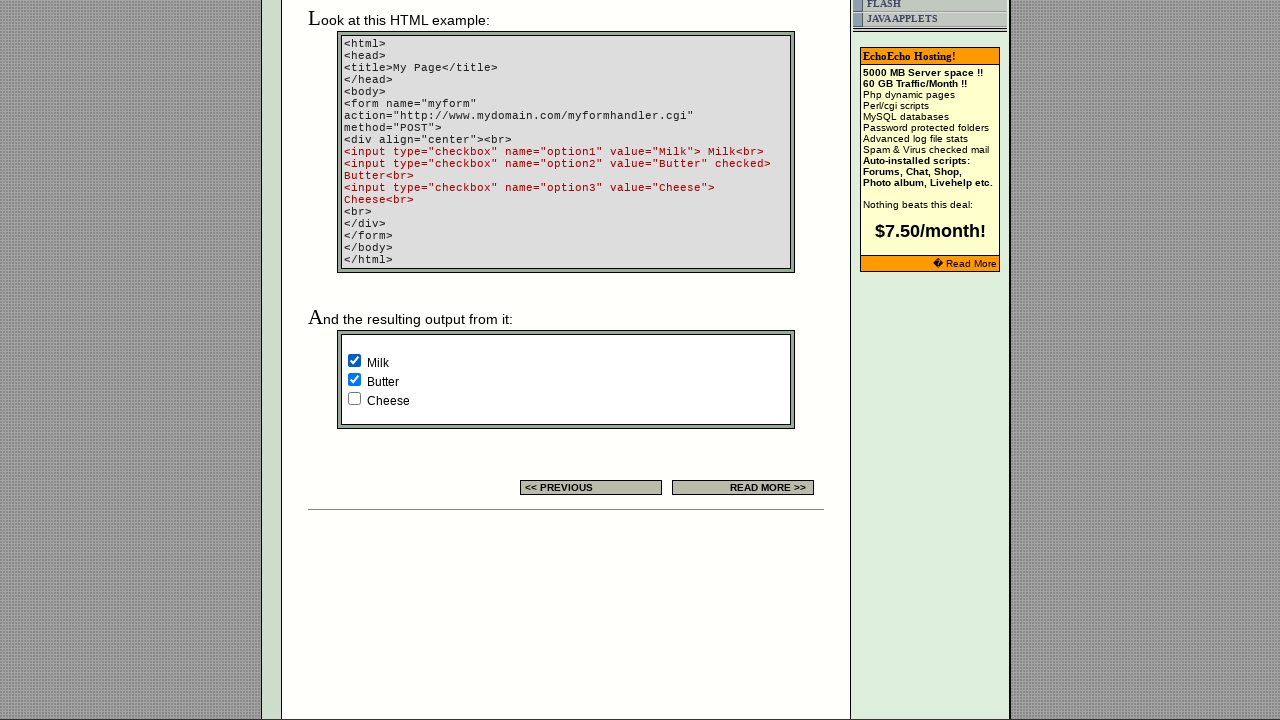

Retrieved checkbox value: Cheese
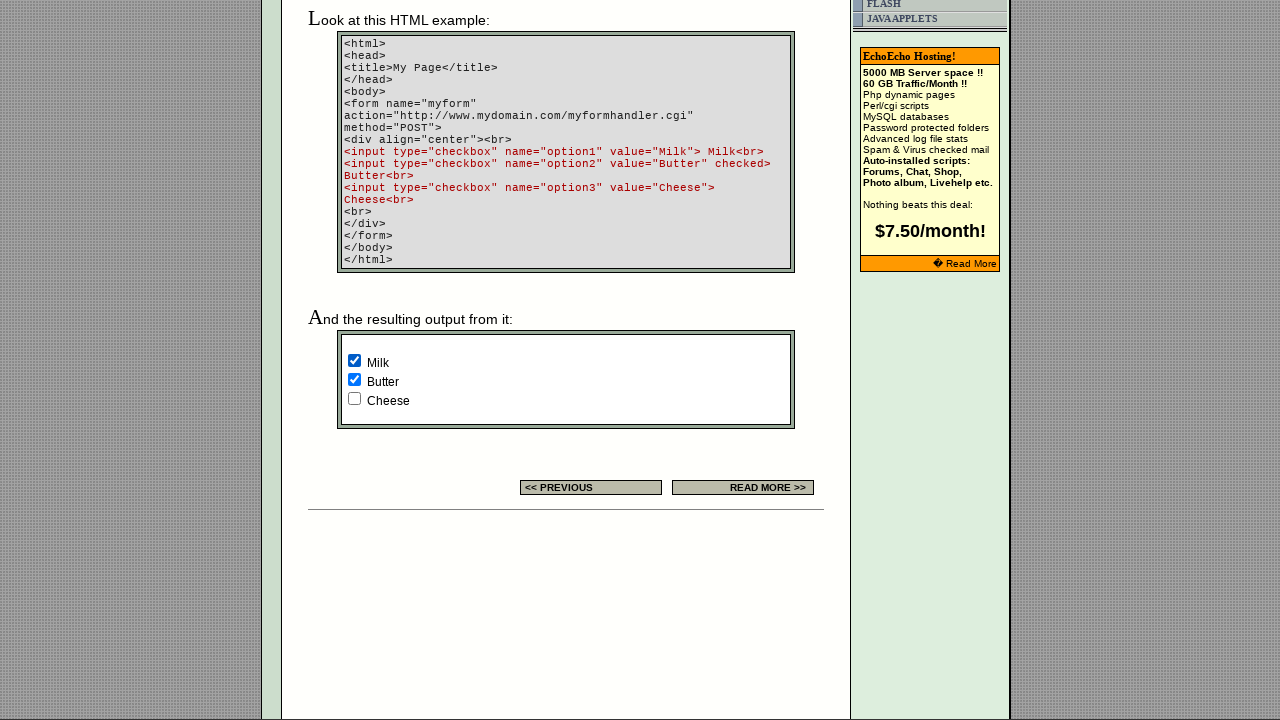

Clicked unchecked checkbox with value: Cheese at (354, 398) on xpath=//input[contains(@name,'option')] >> nth=2
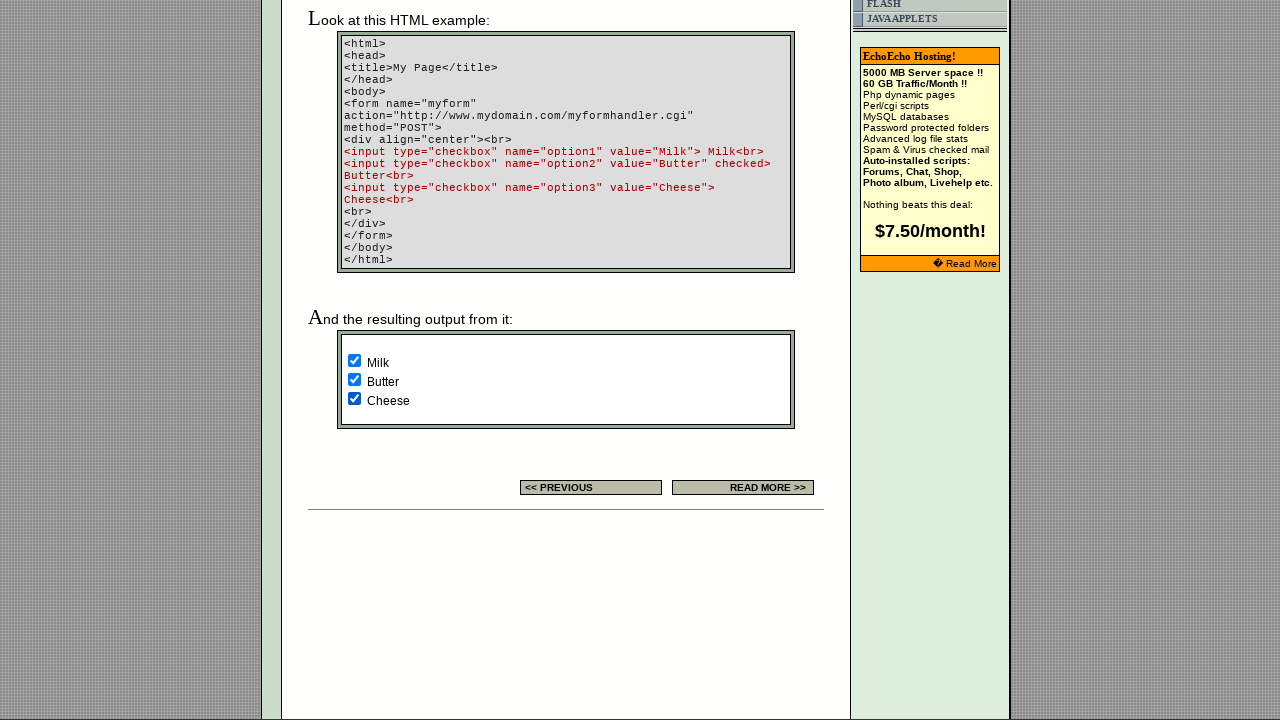

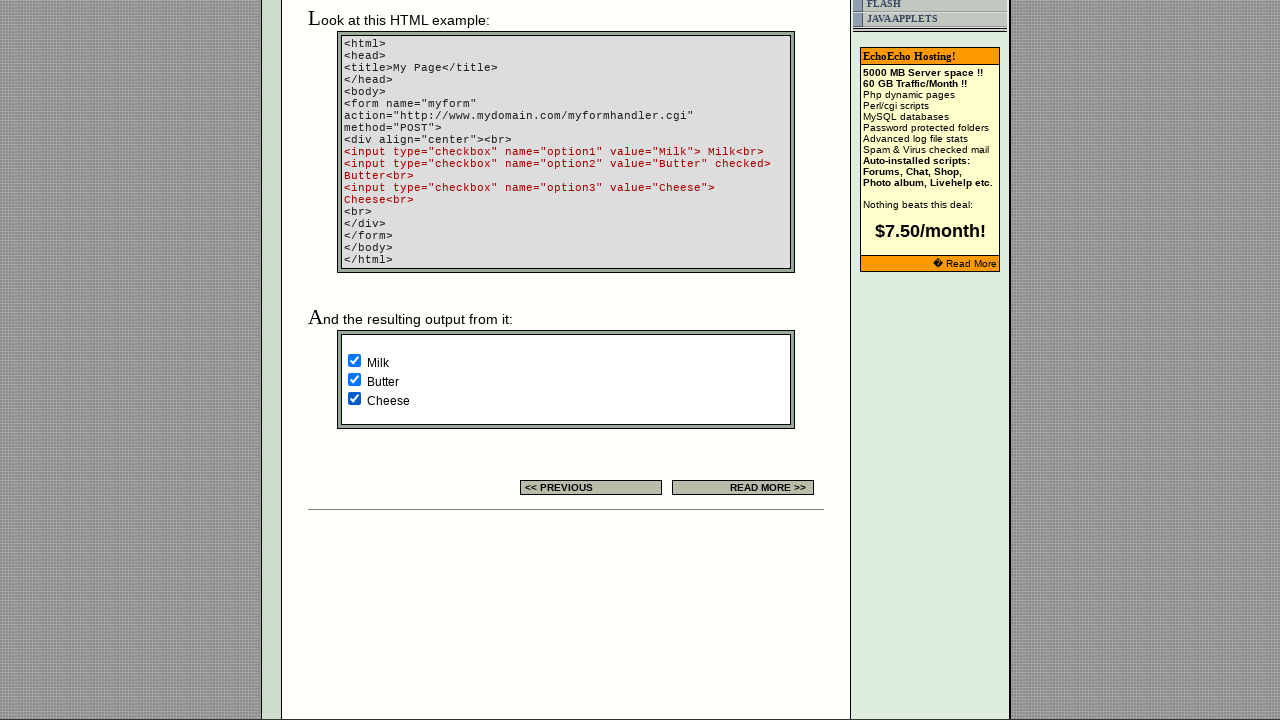